Solves a math problem by extracting a value from an image attribute, calculating the result, filling the answer, checking checkboxes, and submitting the form

Starting URL: https://suninjuly.github.io/get_attribute.html

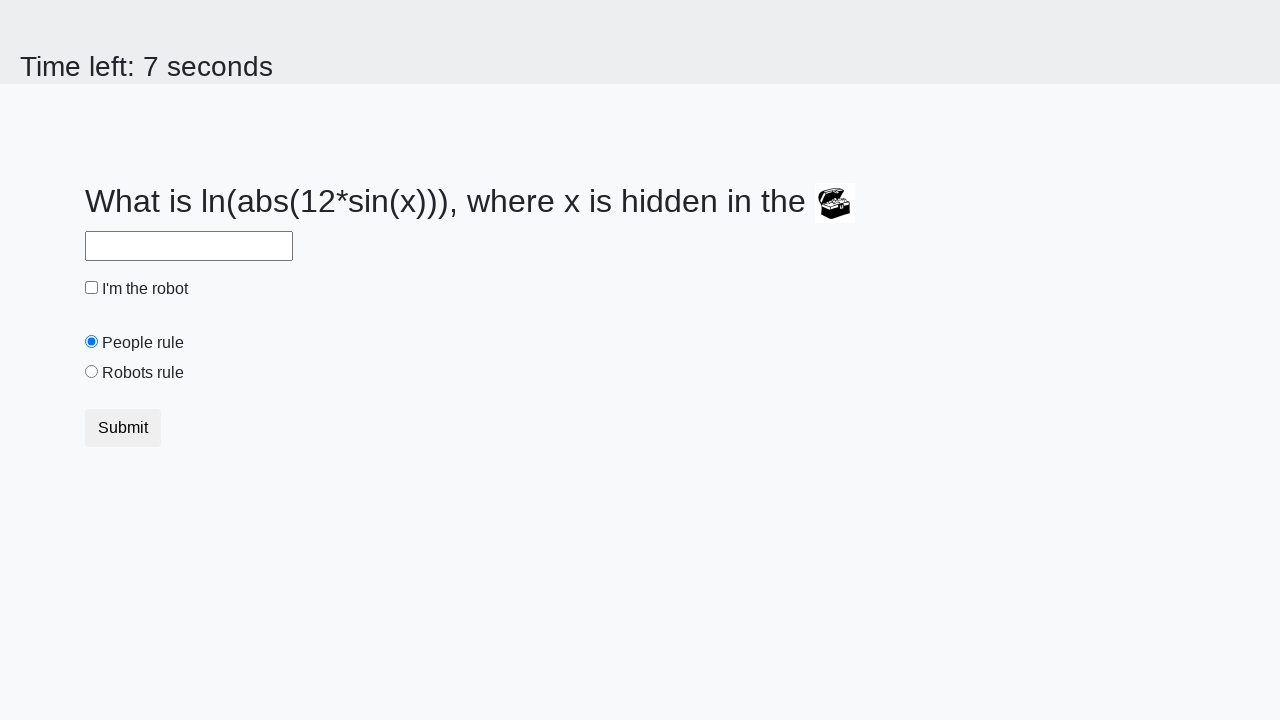

Located the image element
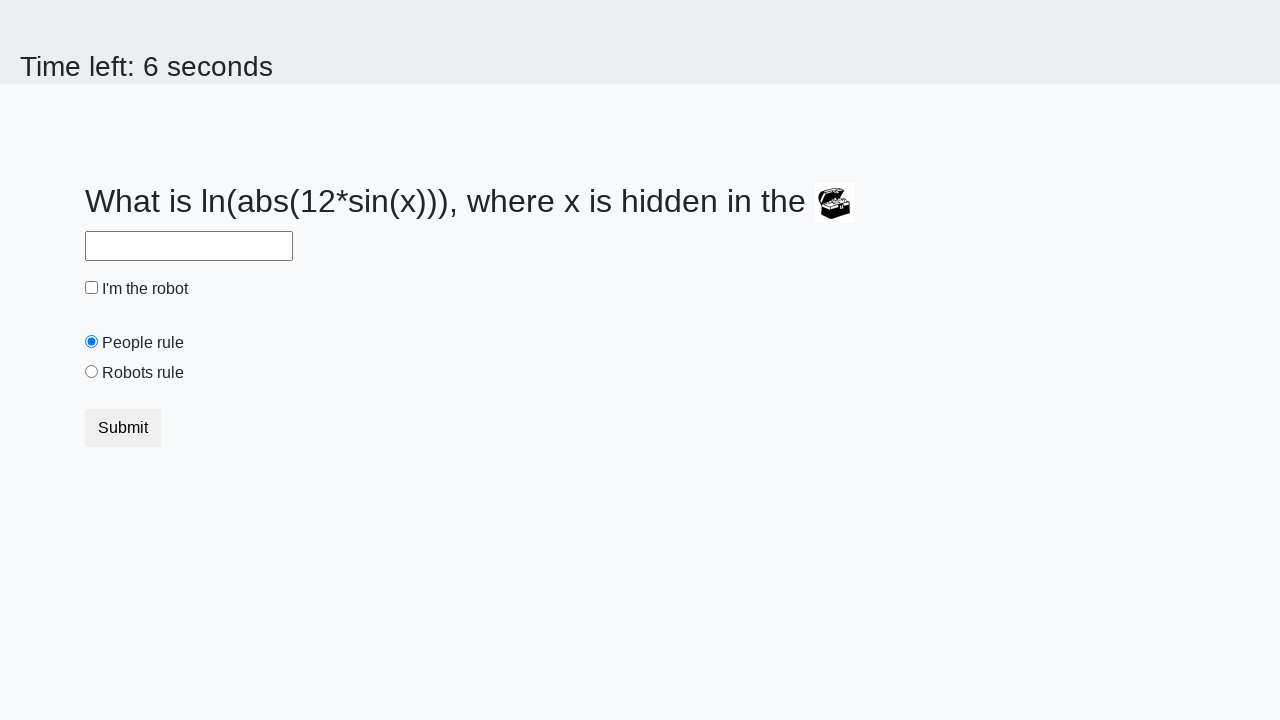

Extracted valuex attribute from image
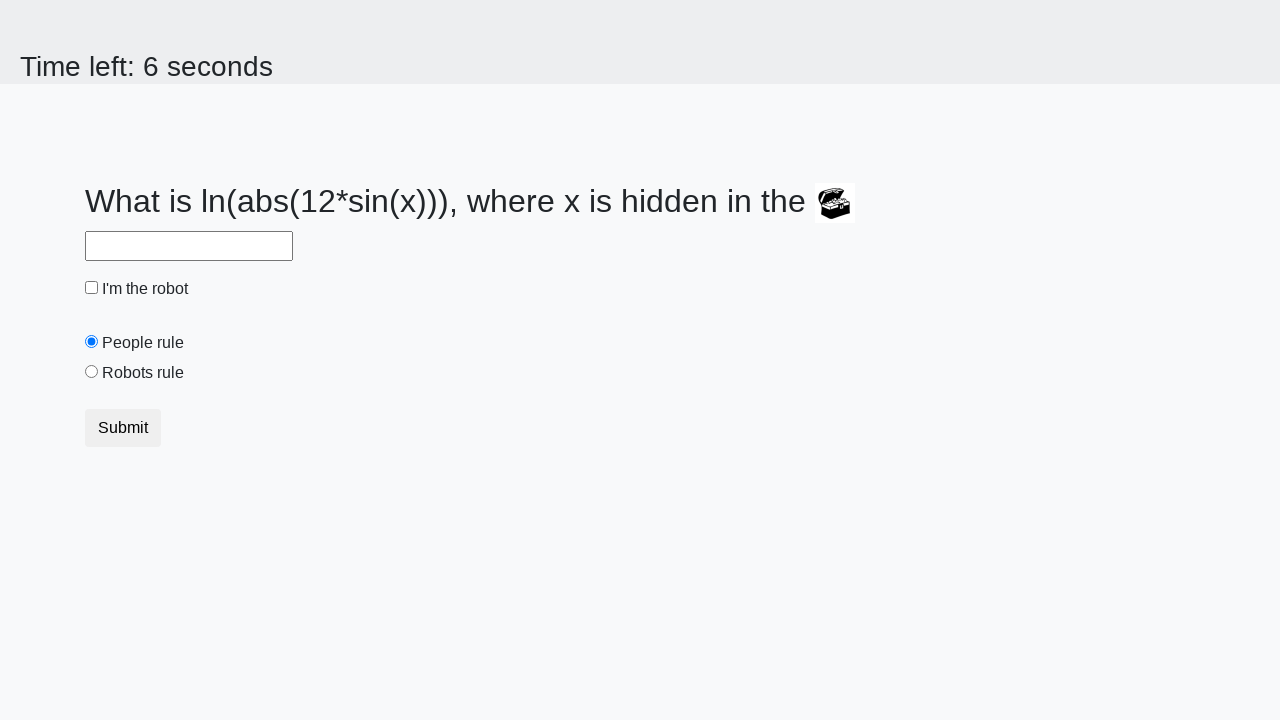

Calculated answer: 2.4841167691389927 from x value: 966
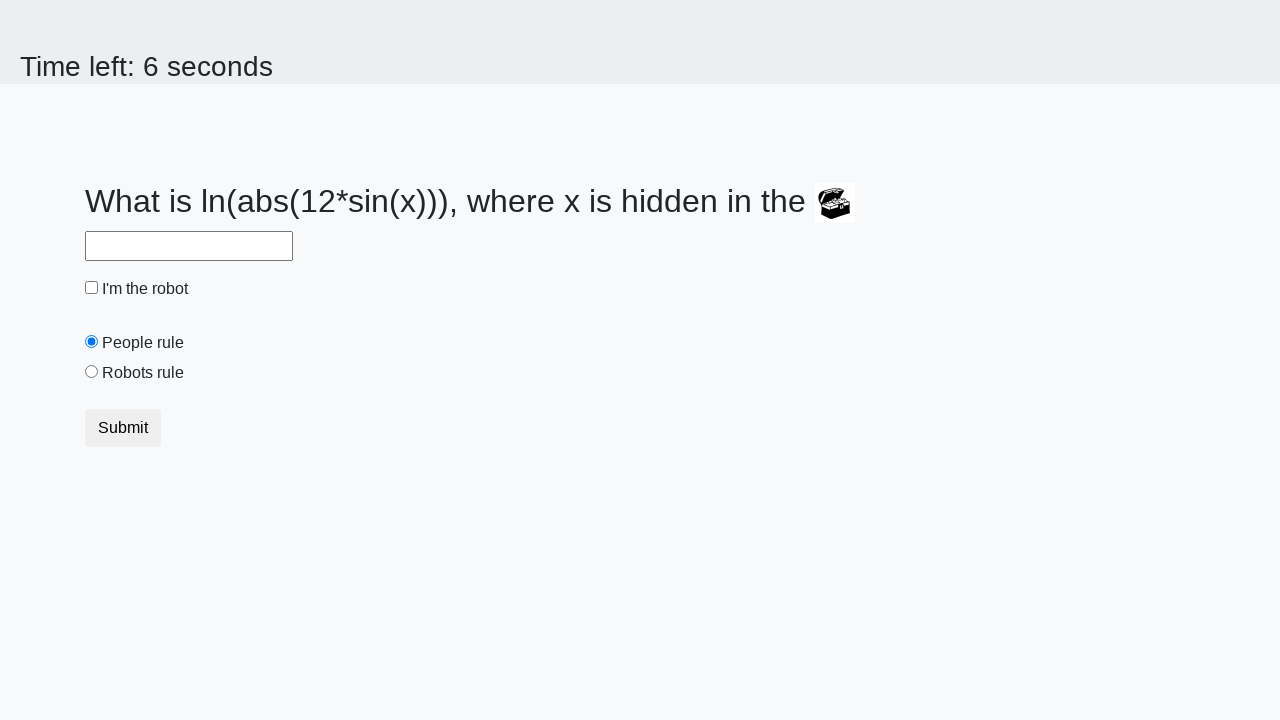

Filled answer field with calculated value: 2.4841167691389927 on #answer
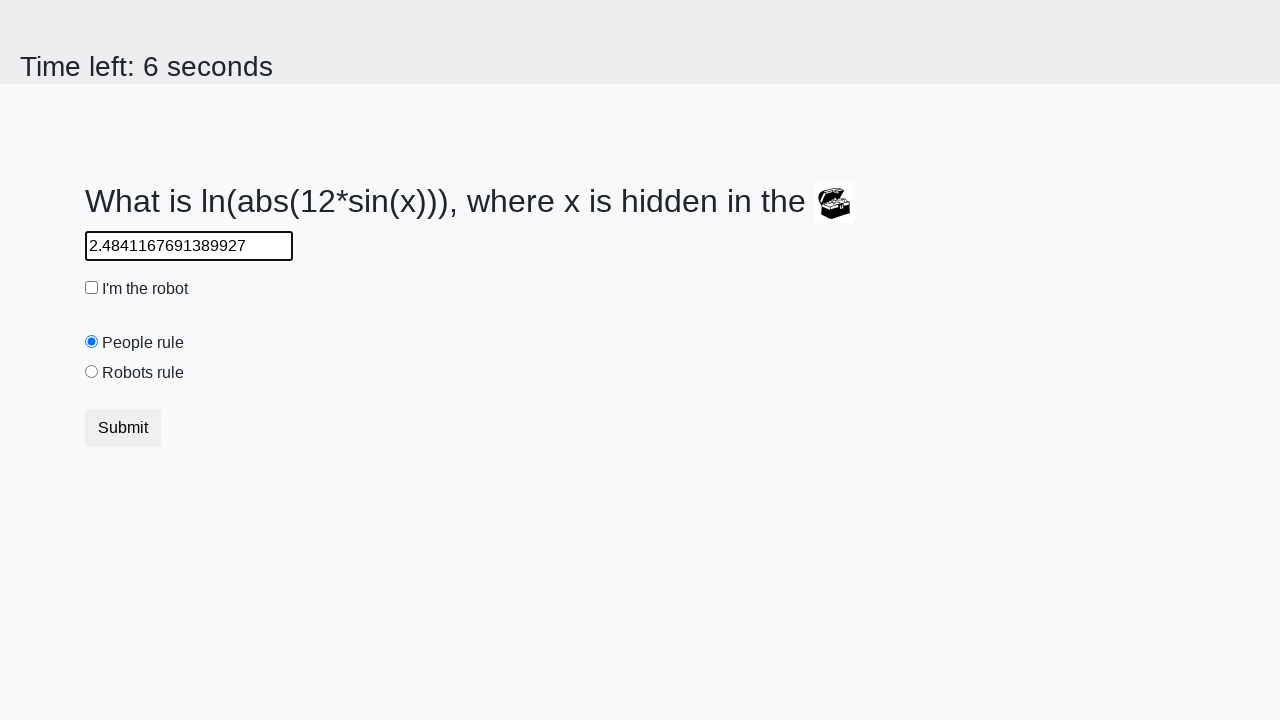

Checked the robot checkbox at (92, 288) on #robotCheckbox
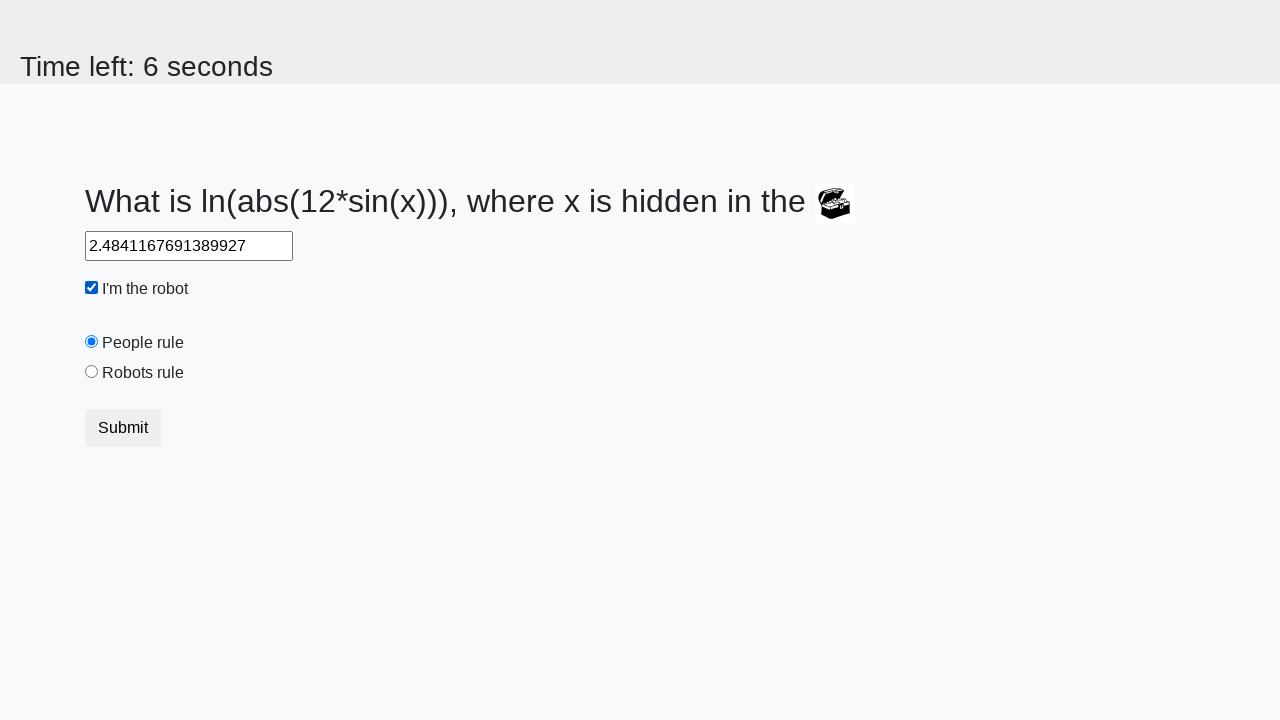

Selected the robots rule radio button at (92, 372) on #robotsRule
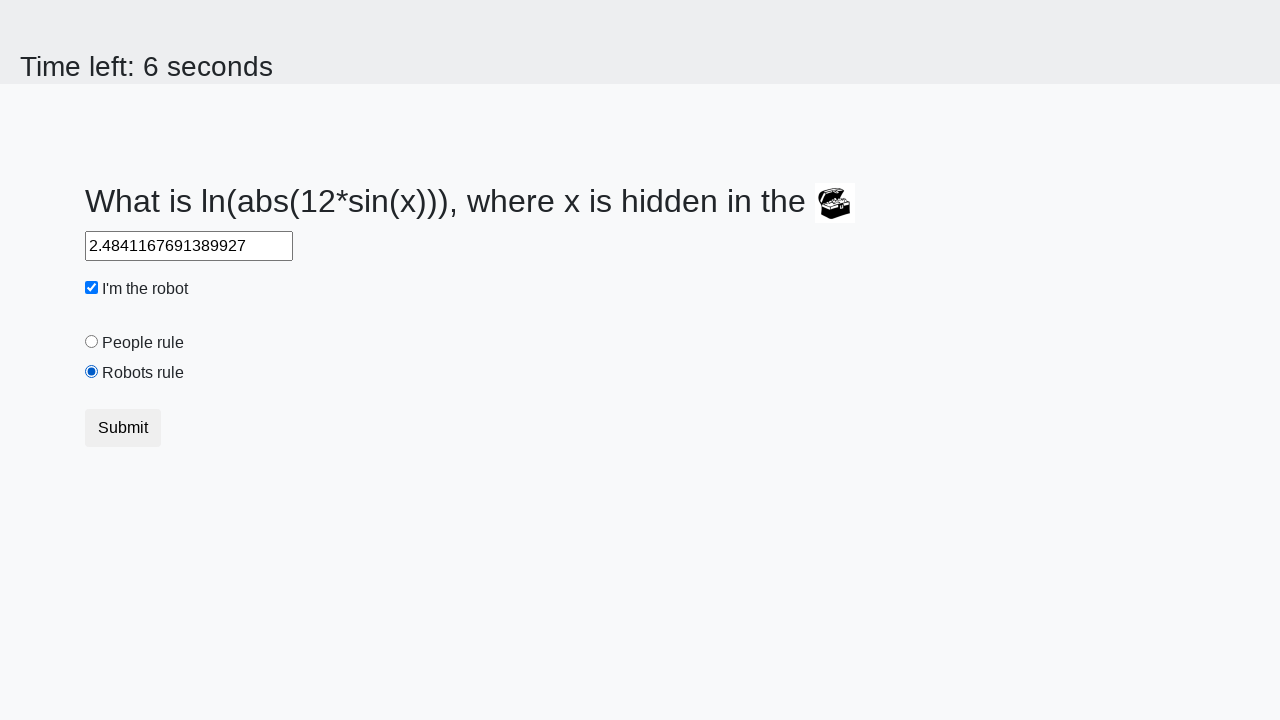

Submitted the form at (123, 428) on .btn.btn-default
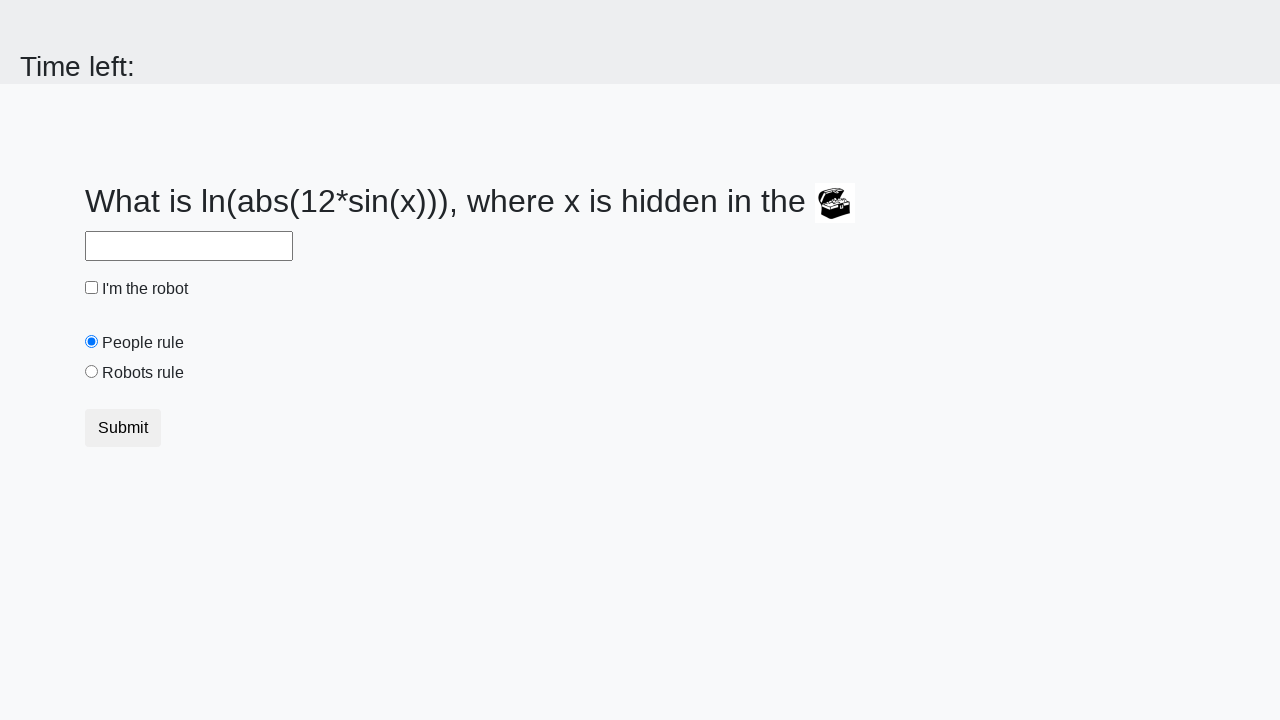

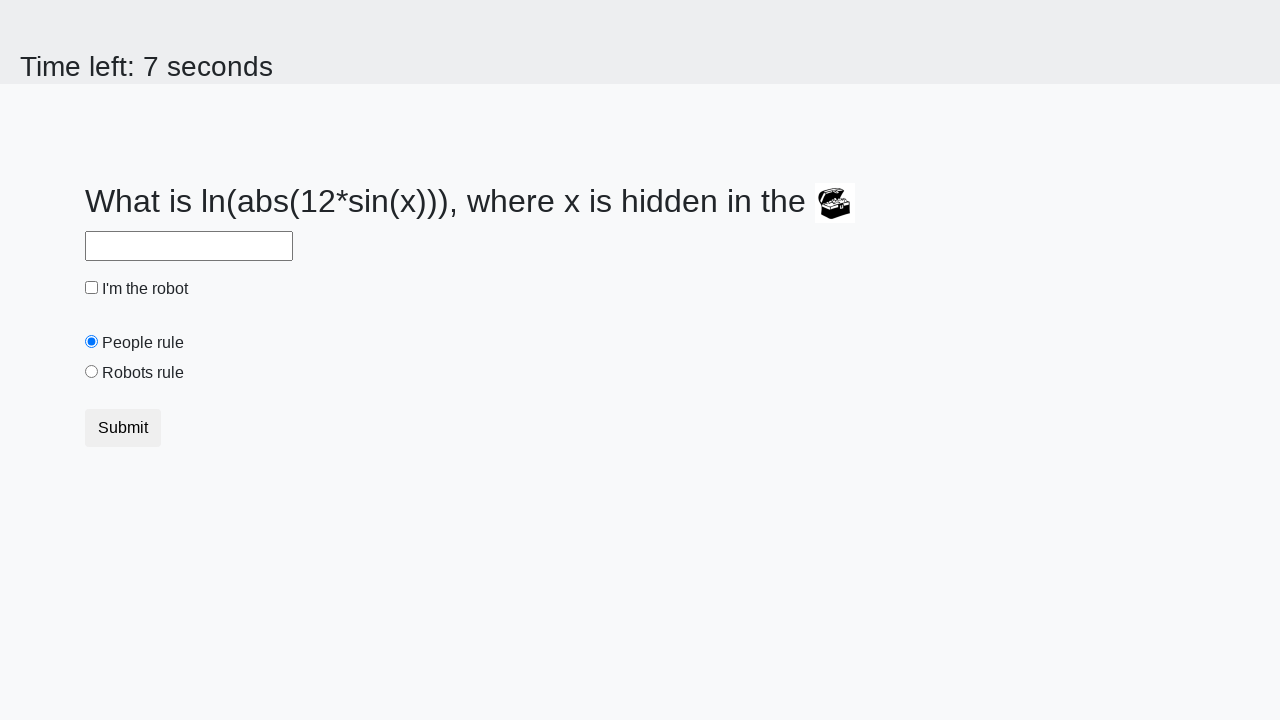